Tests a registration form by filling in first name, last name, email, phone, and address fields, then submitting and verifying successful registration.

Starting URL: http://suninjuly.github.io/registration1.html

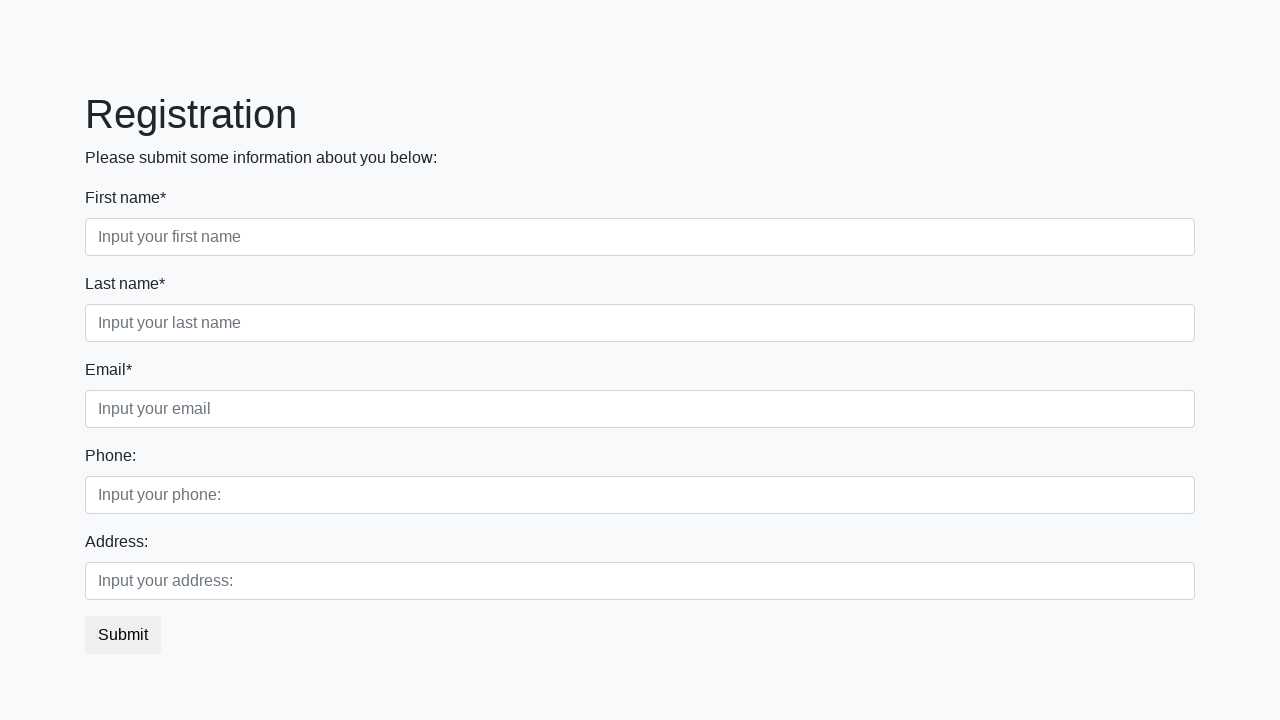

Filled first name field with 'Alexander' on [placeholder="Input your first name"]
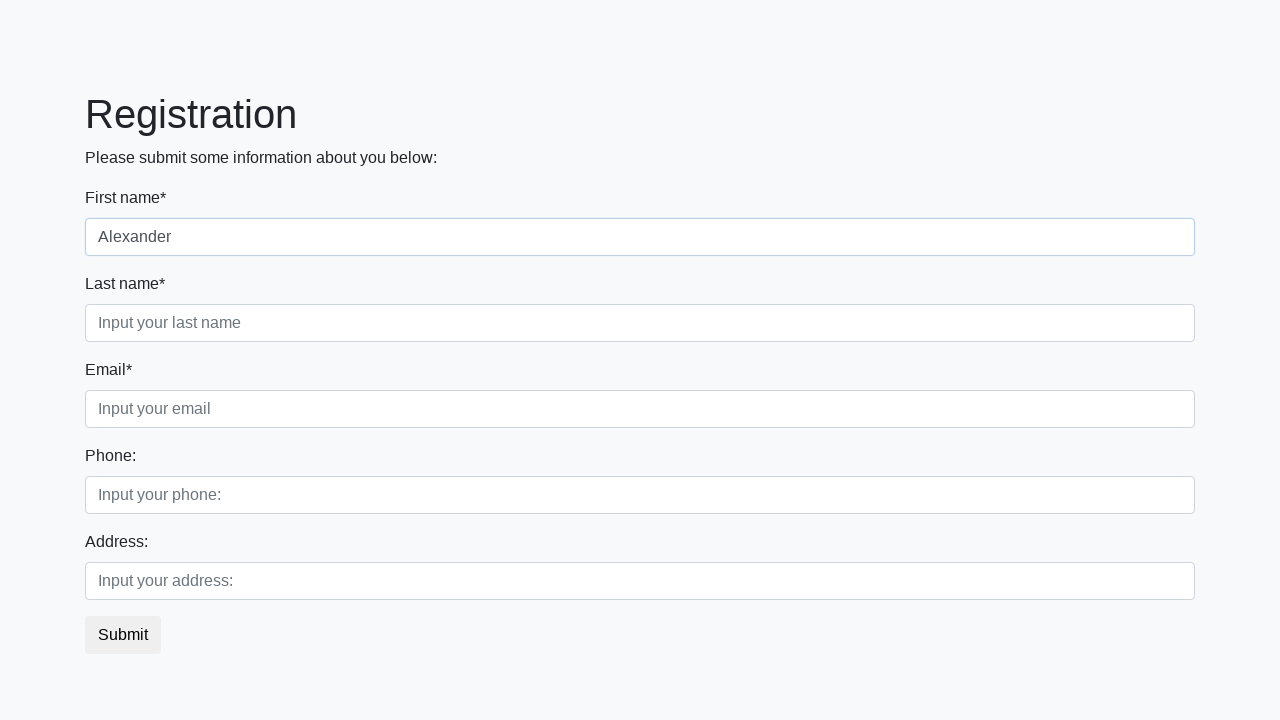

Filled last name field with 'Johnson' on [placeholder="Input your last name"]
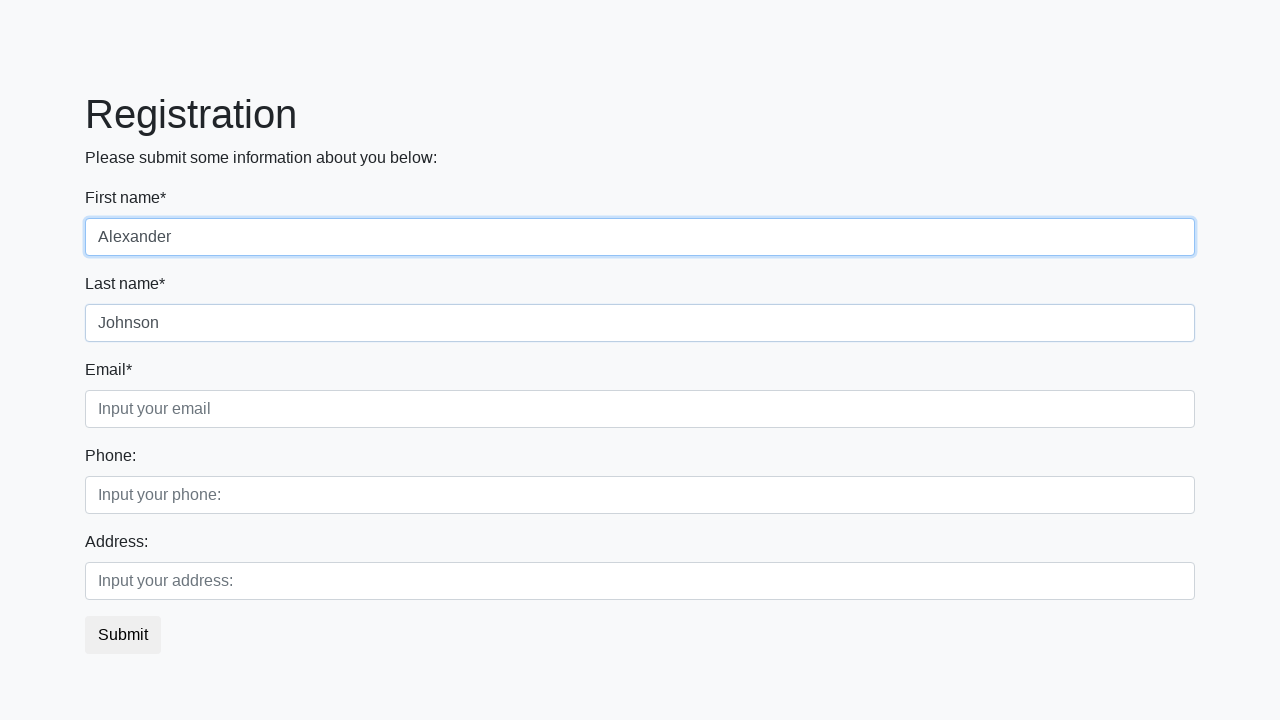

Filled email field with 'alex.johnson@example.com' on [placeholder="Input your email"]
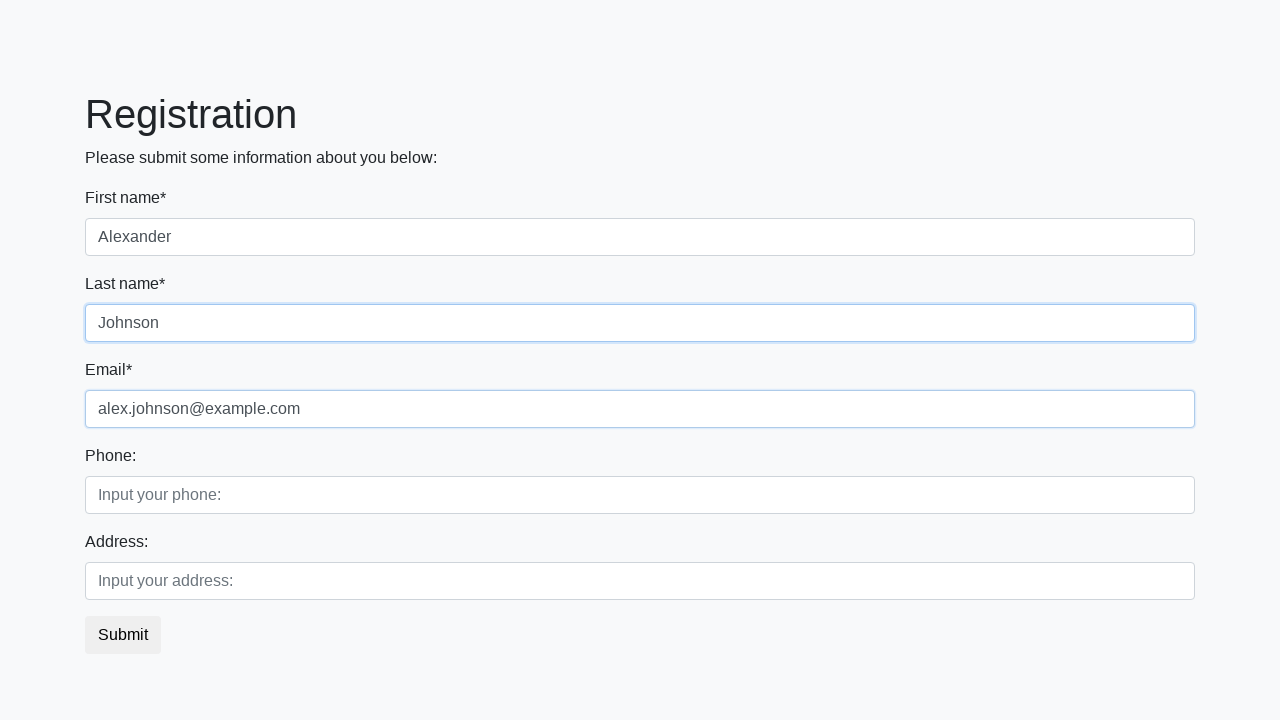

Filled phone field with '555-1234' on [placeholder="Input your phone:"]
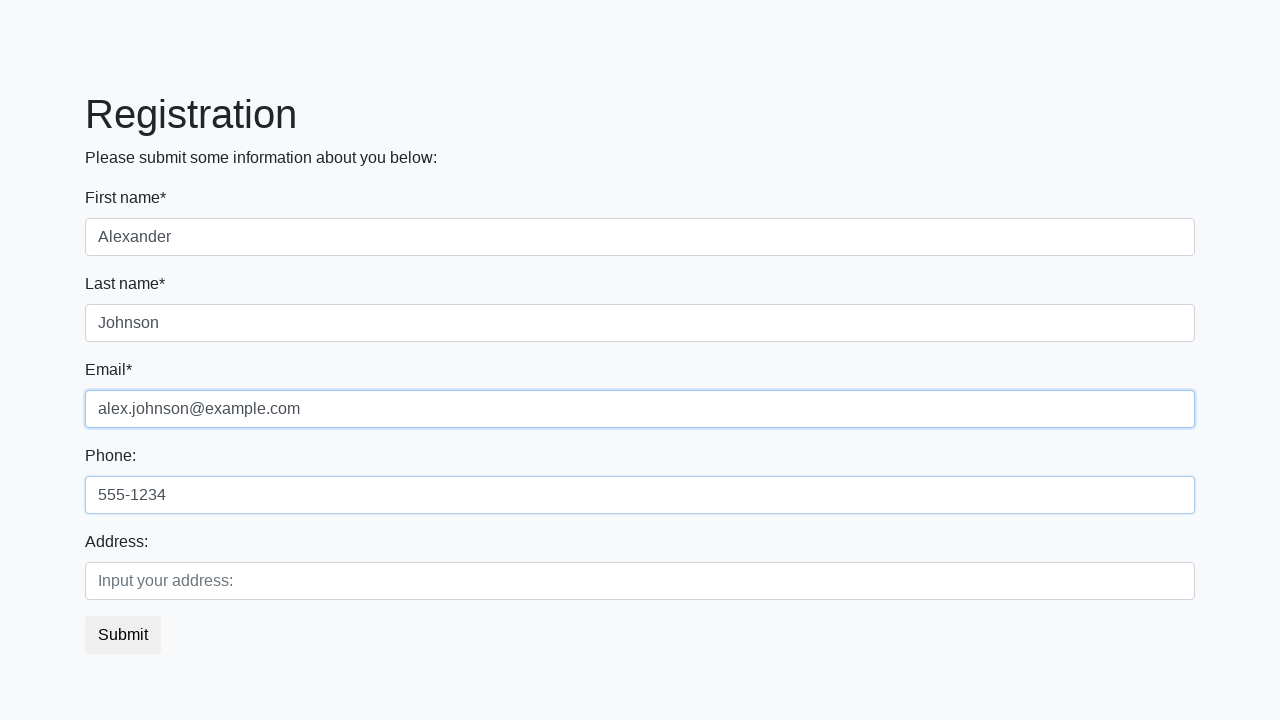

Filled address field with '123 Main Street' on [placeholder="Input your address:"]
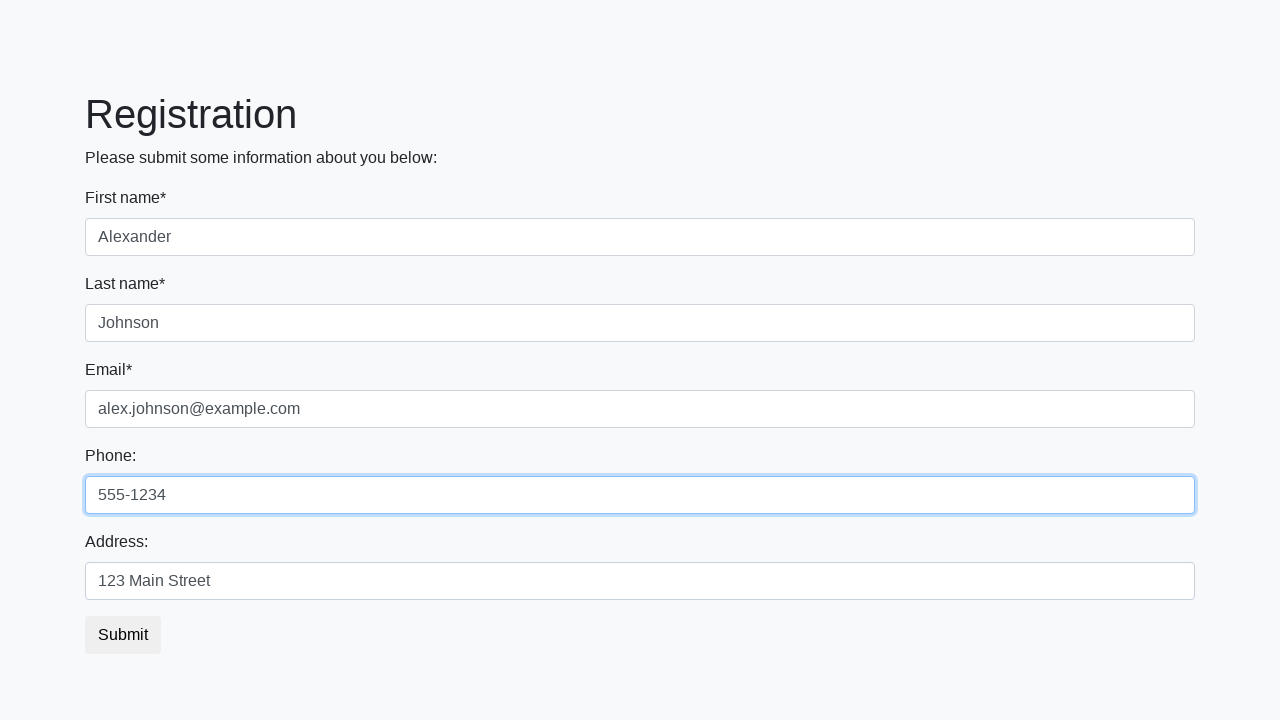

Clicked registration submit button at (123, 635) on button.btn
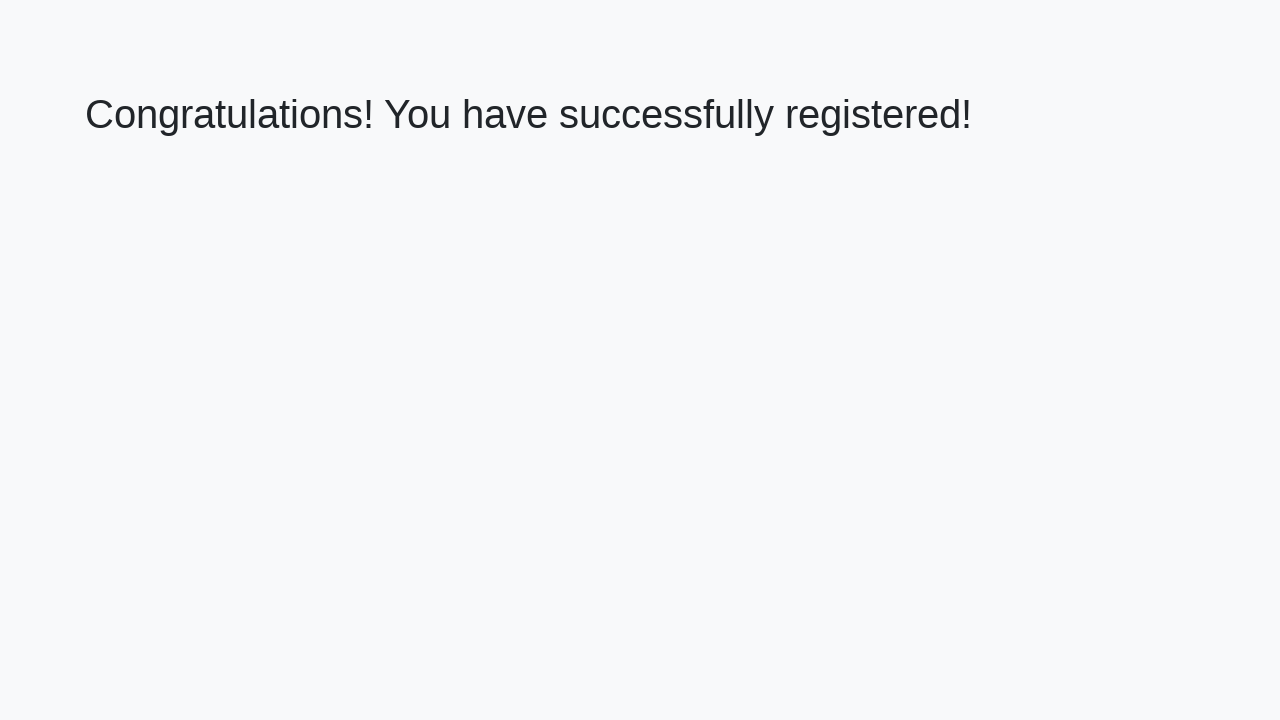

Registration success page loaded with h1 element
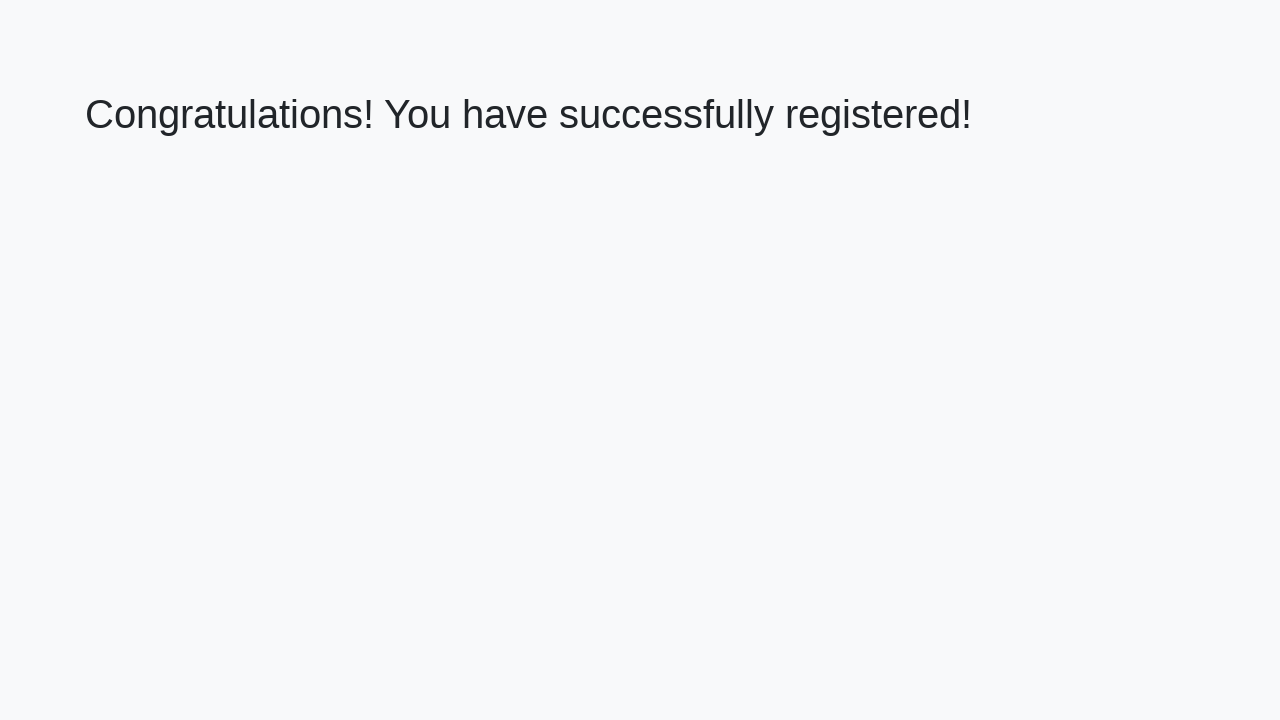

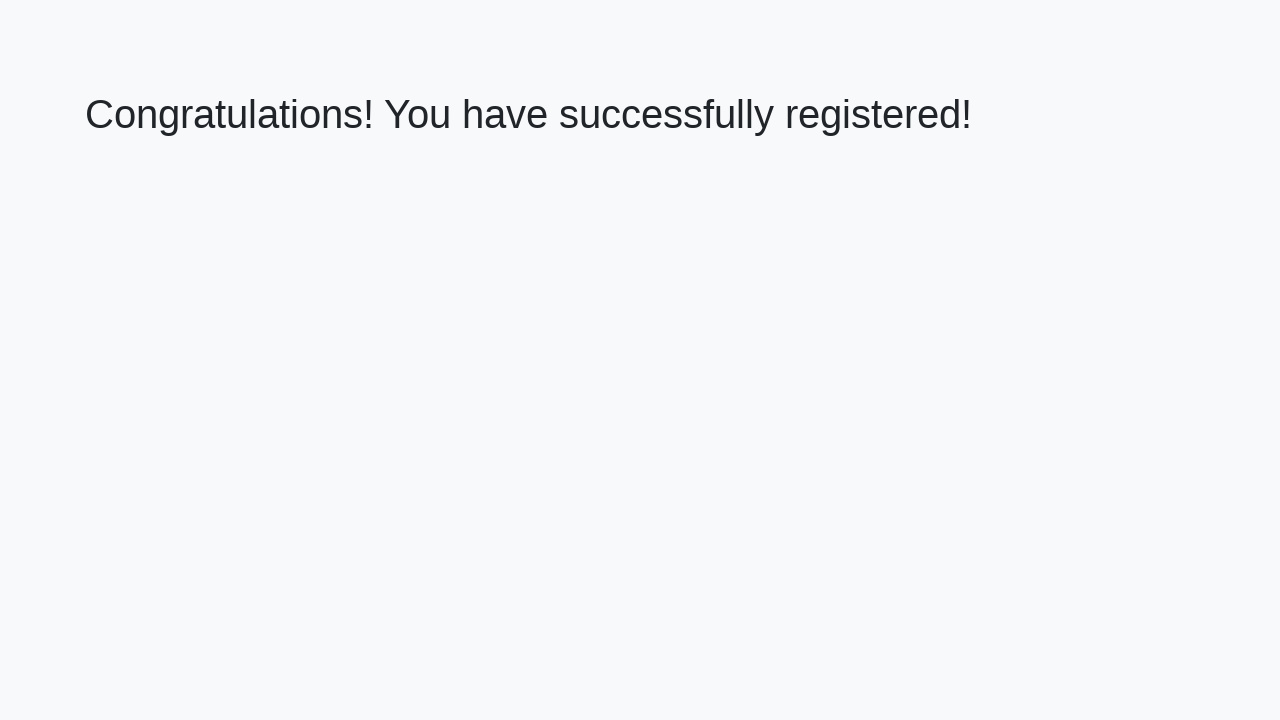